Tests searchable dropdown by typing country names and selecting them from filtered results

Starting URL: https://react.semantic-ui.com/maximize/dropdown-example-search-selection/

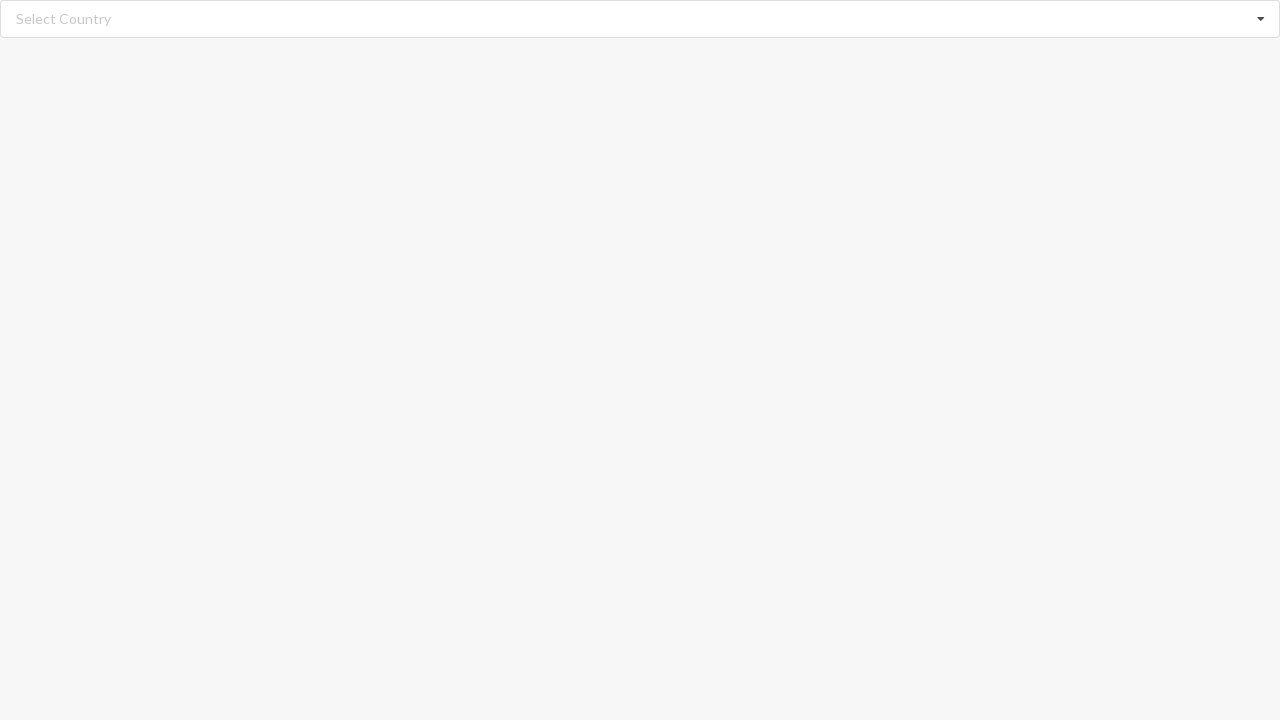

Filled search field with 'Albania' on input.search
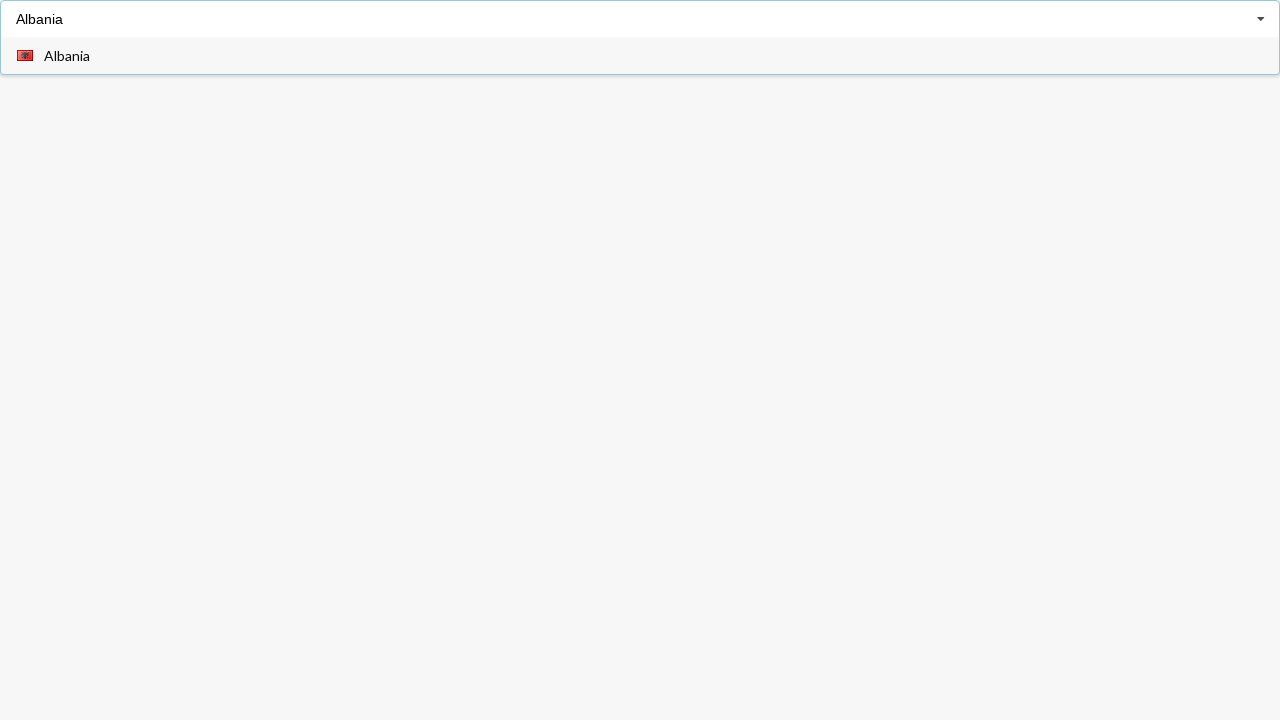

Waited for dropdown items to appear
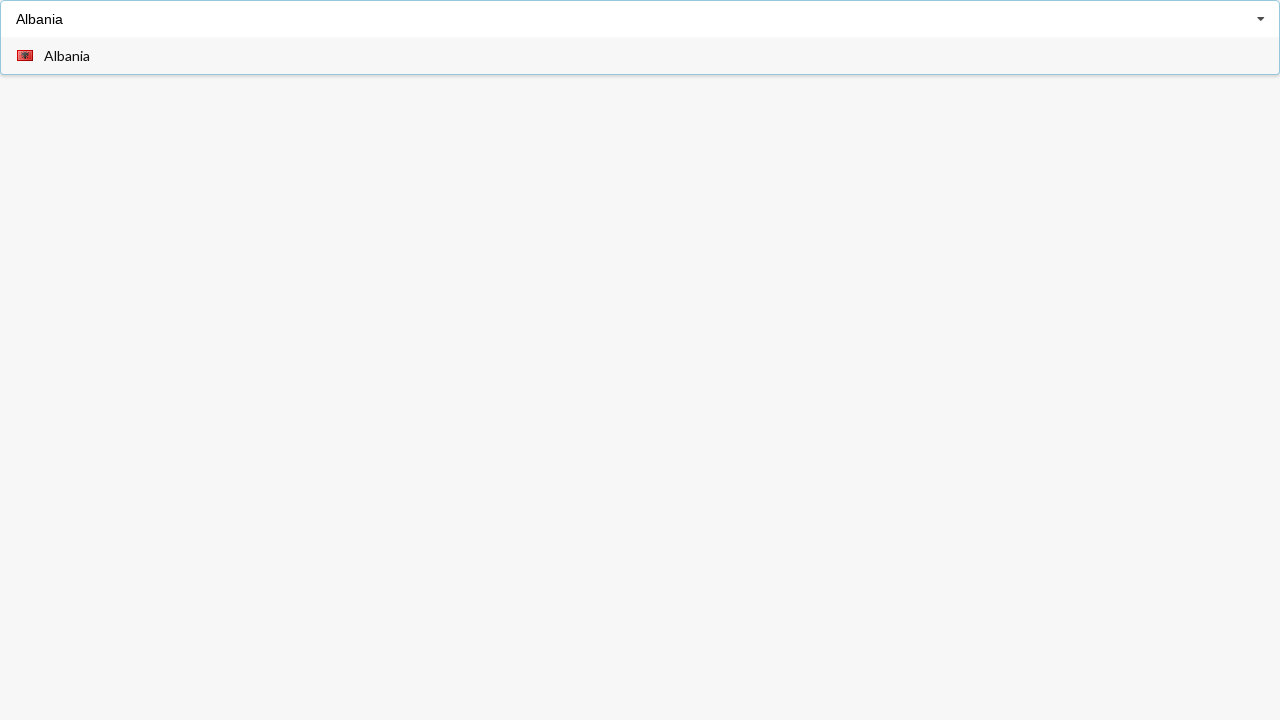

Clicked on 'Albania' from filtered results at (67, 56) on div.item>span:has-text('Albania')
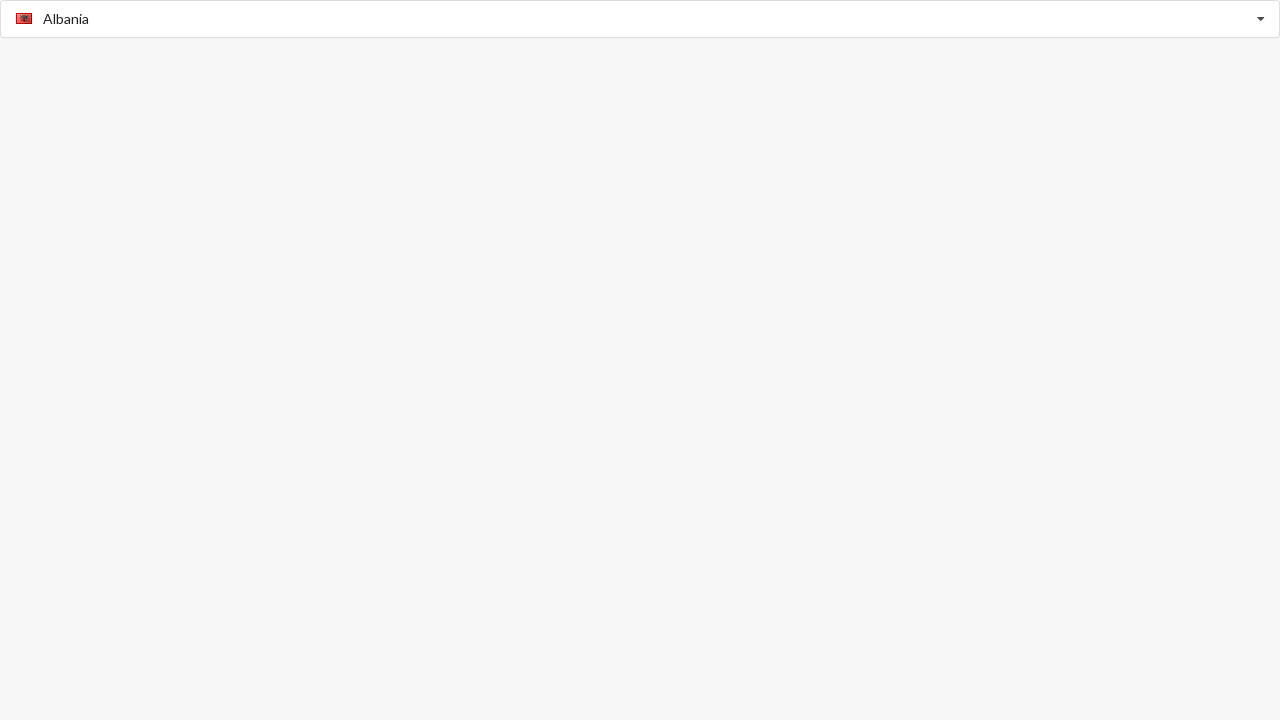

Verified that 'Albania' was selected
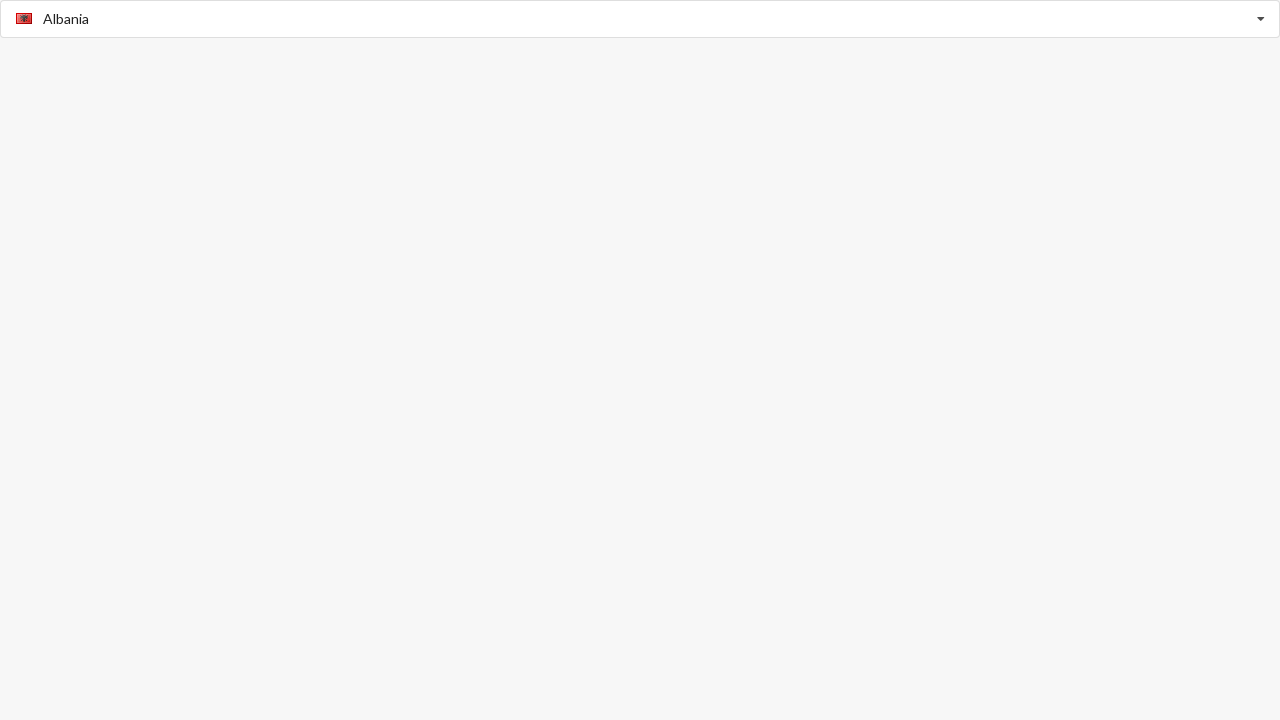

Clicked on search field to clear and search for next country at (641, 19) on input.search
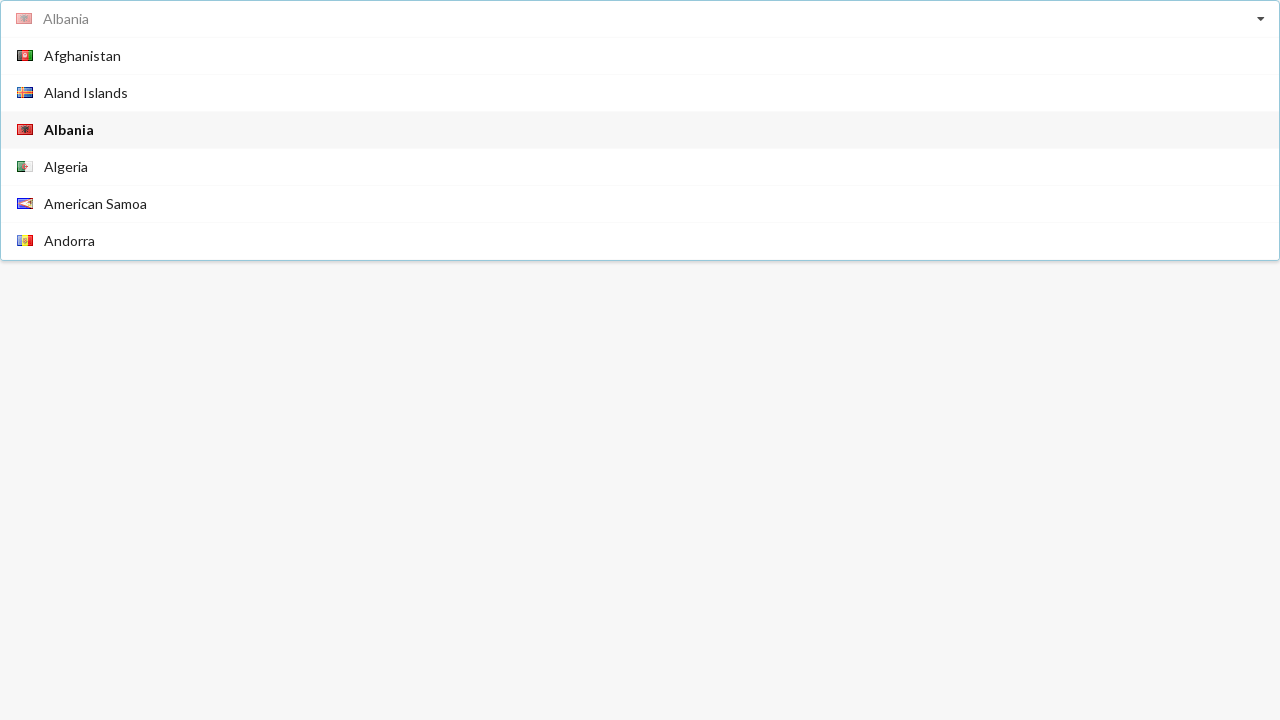

Filled search field with 'Argentina' on input.search
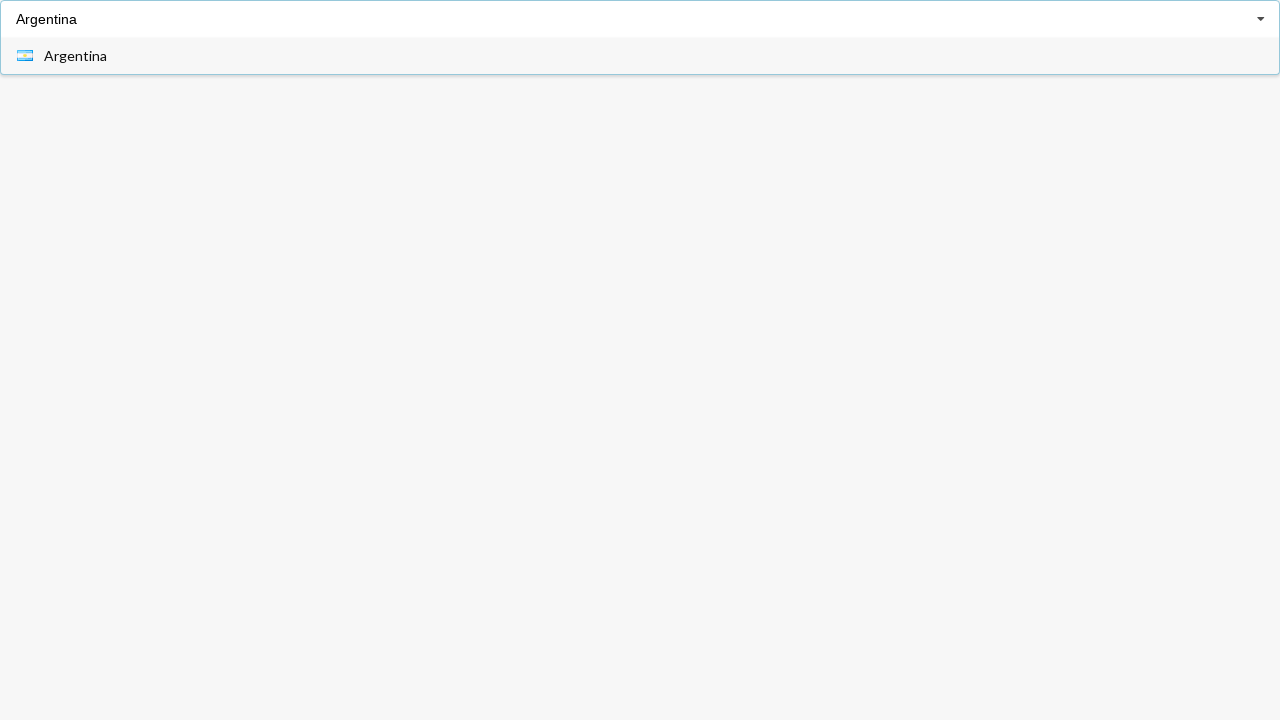

Waited for dropdown items to appear
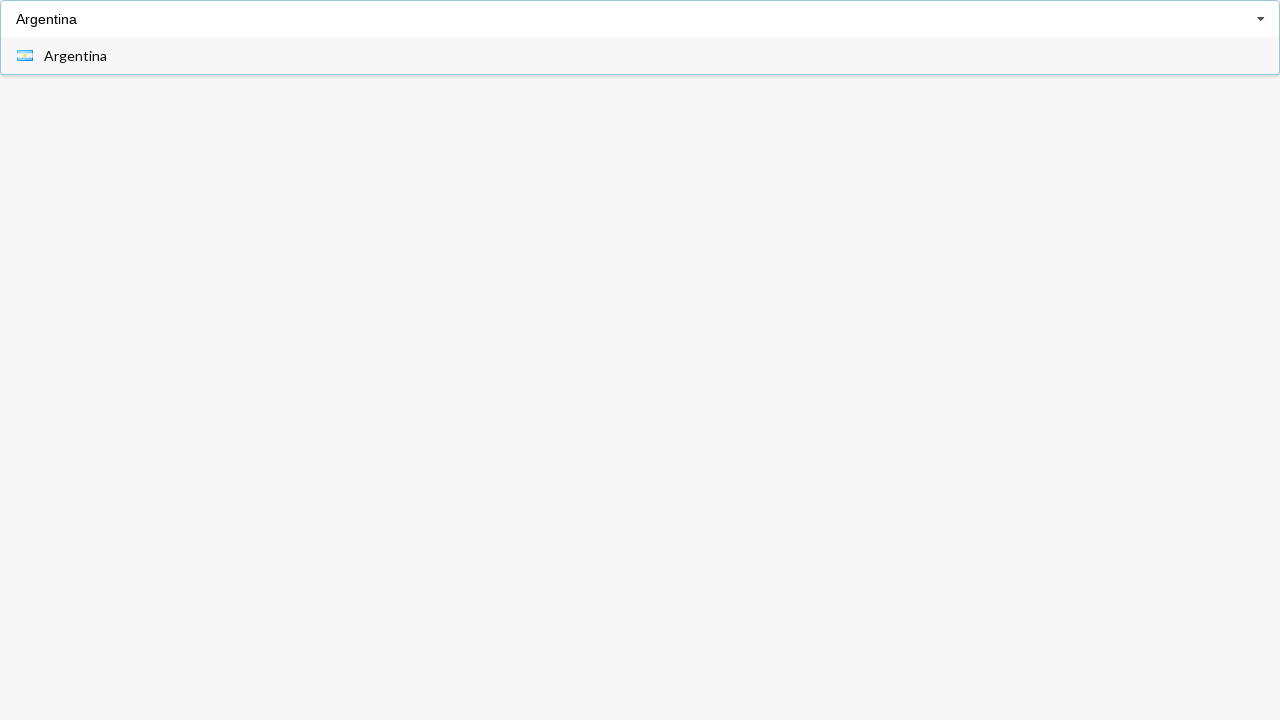

Clicked on 'Argentina' from filtered results at (76, 56) on div.item>span:has-text('Argentina')
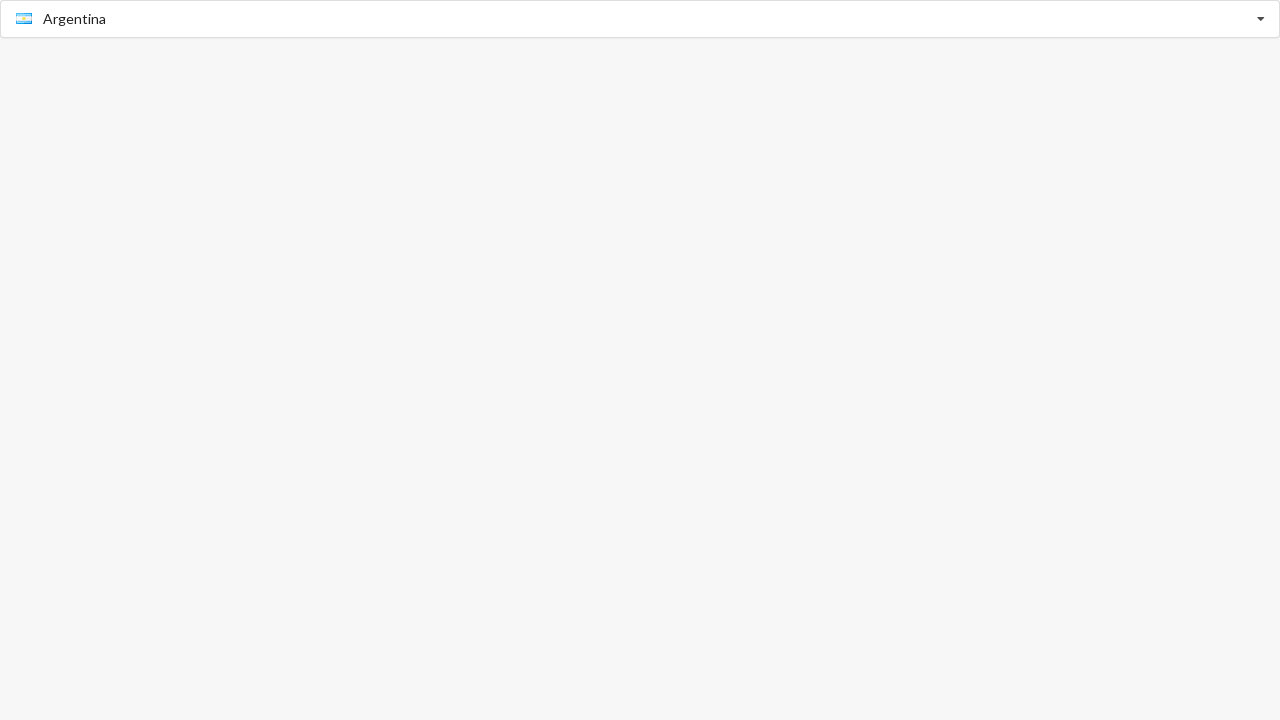

Verified that 'Argentina' was selected
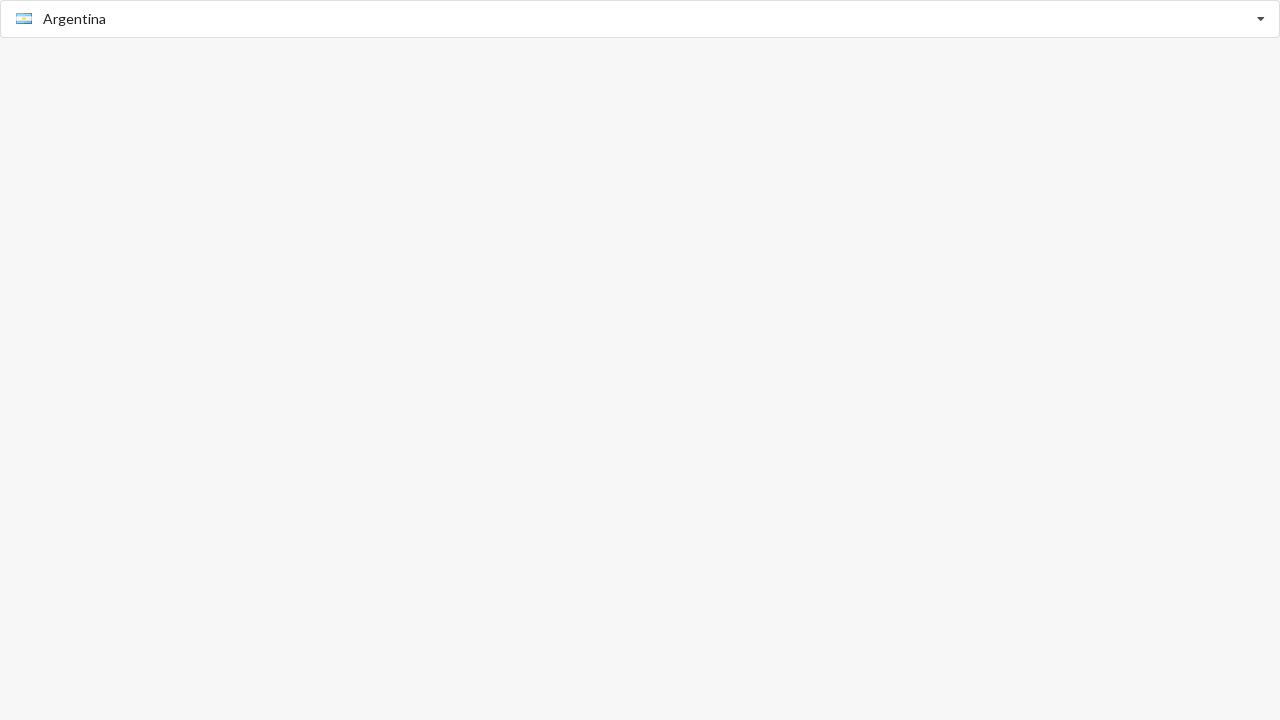

Clicked on search field to clear and search for next country at (641, 19) on input.search
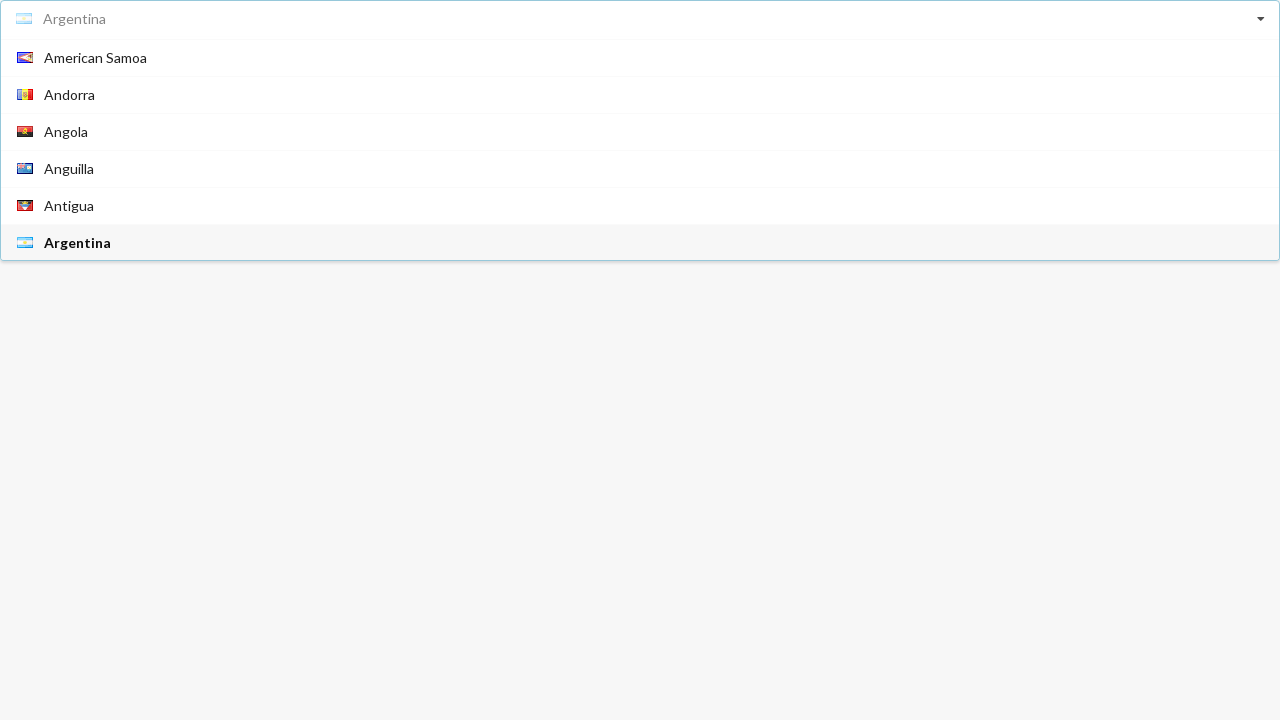

Filled search field with 'Andorra' on input.search
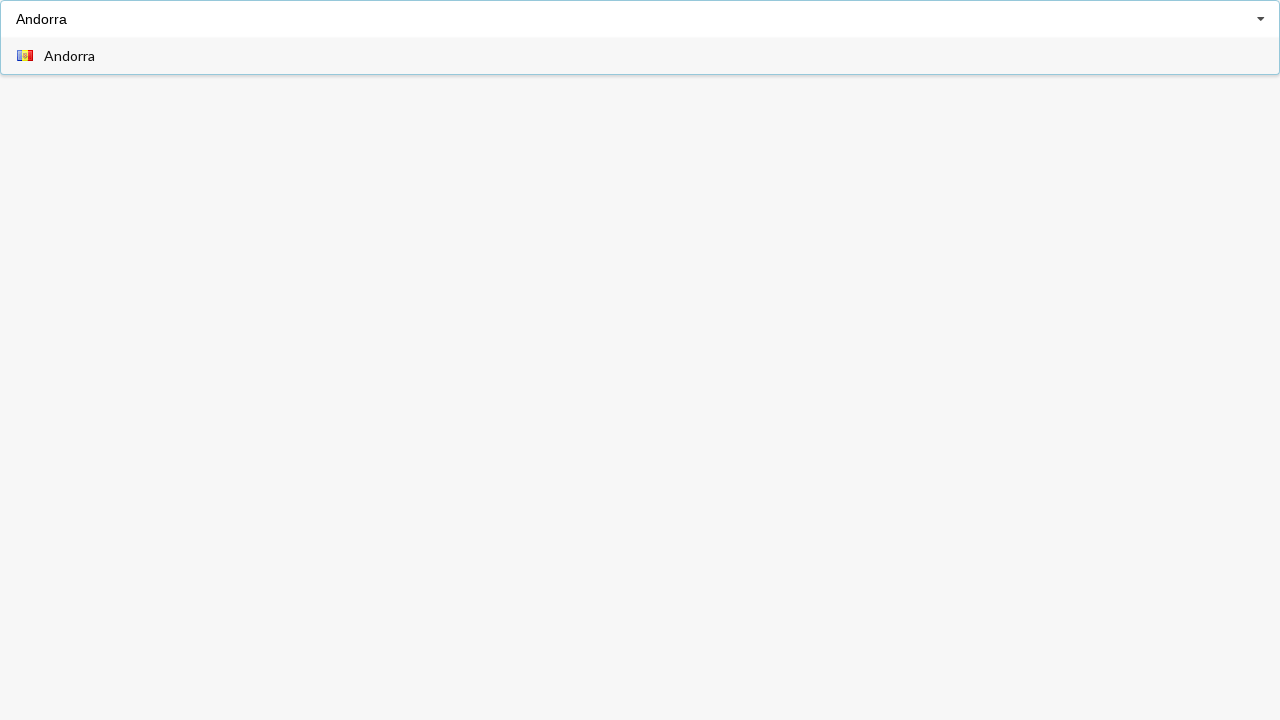

Waited for dropdown items to appear
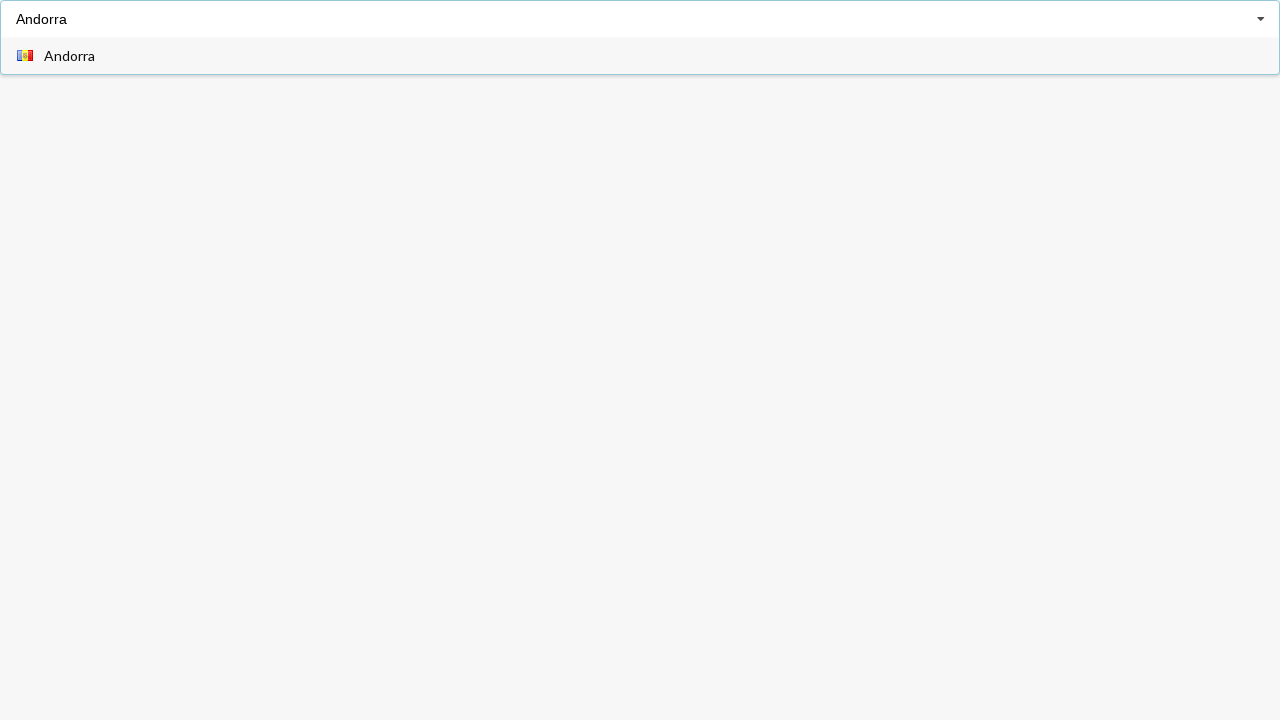

Clicked on 'Andorra' from filtered results at (70, 56) on div.item>span:has-text('Andorra')
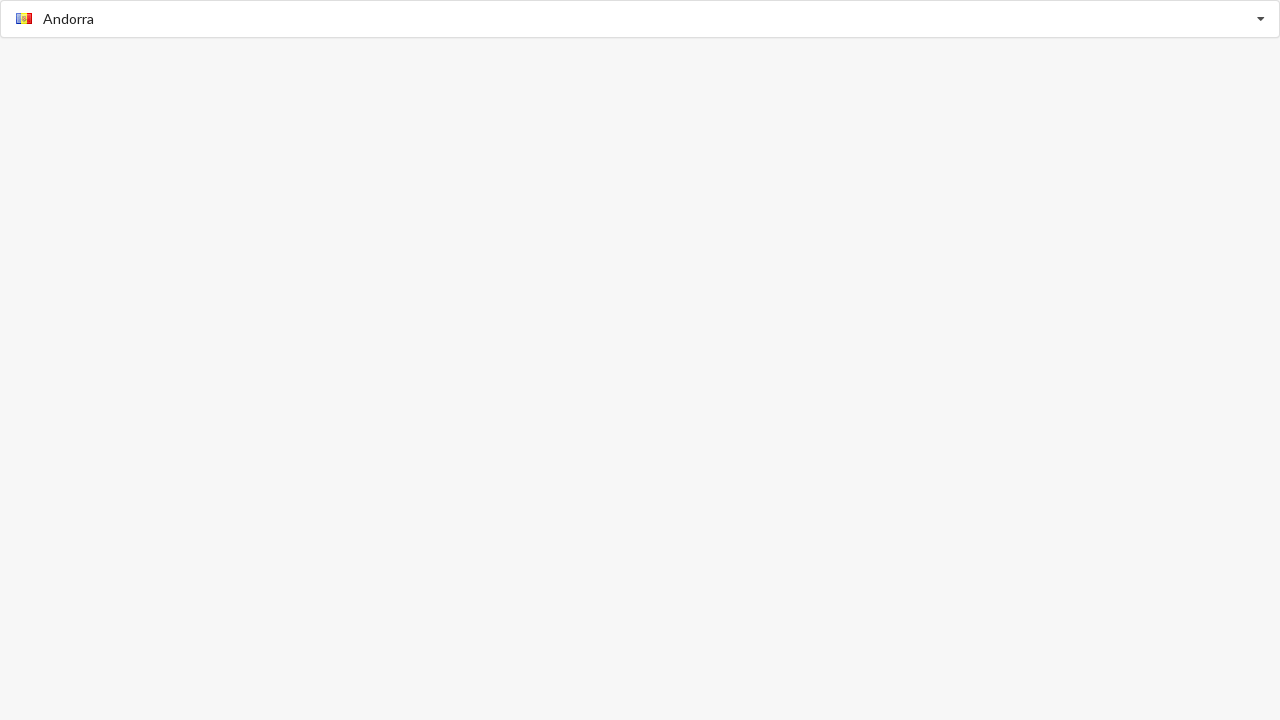

Verified that 'Andorra' was selected
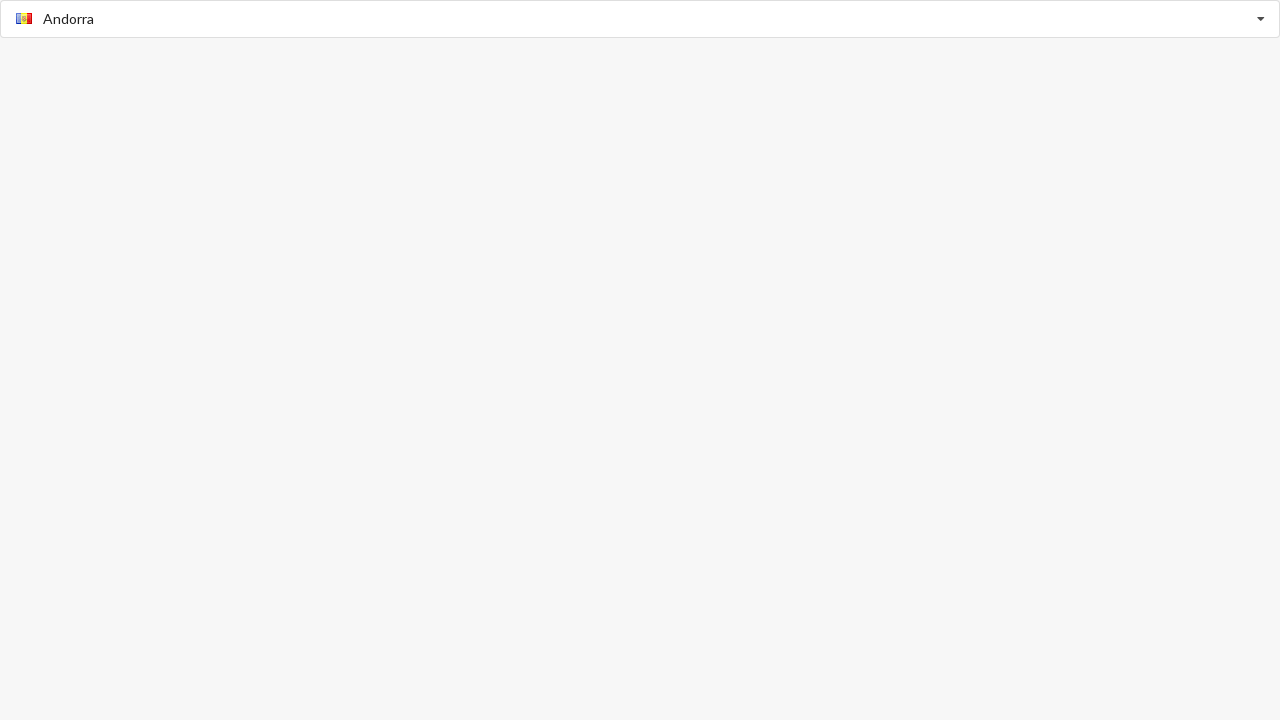

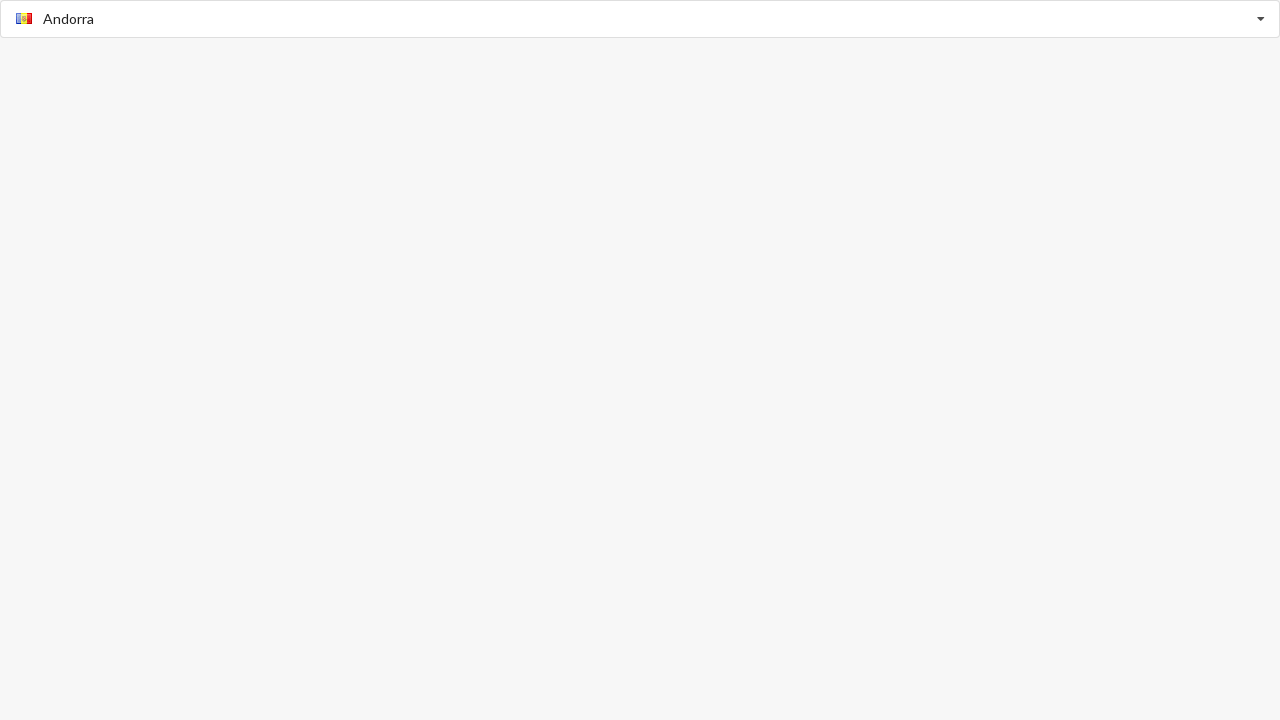